Tests Firefox visual consistency by verifying status bar and navigation render correctly

Starting URL: https://ts-policy-watcher.vercel.app

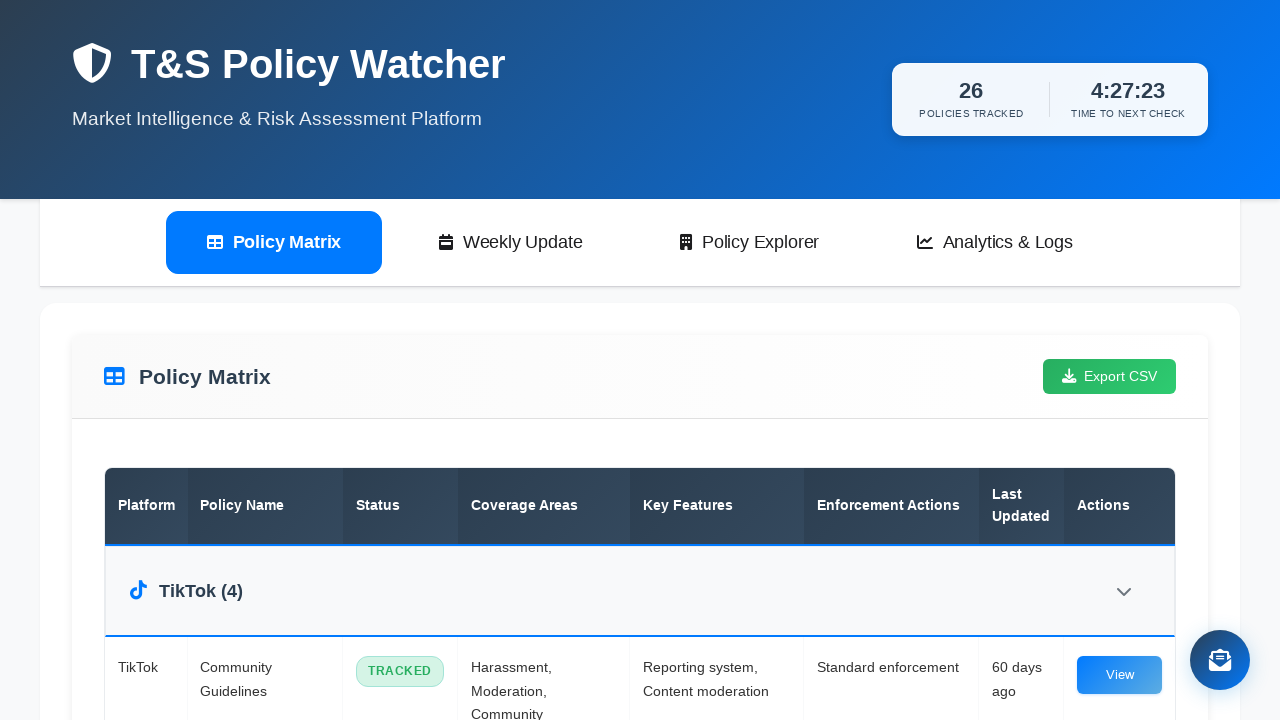

Set viewport to 1920x1080 for desktop testing
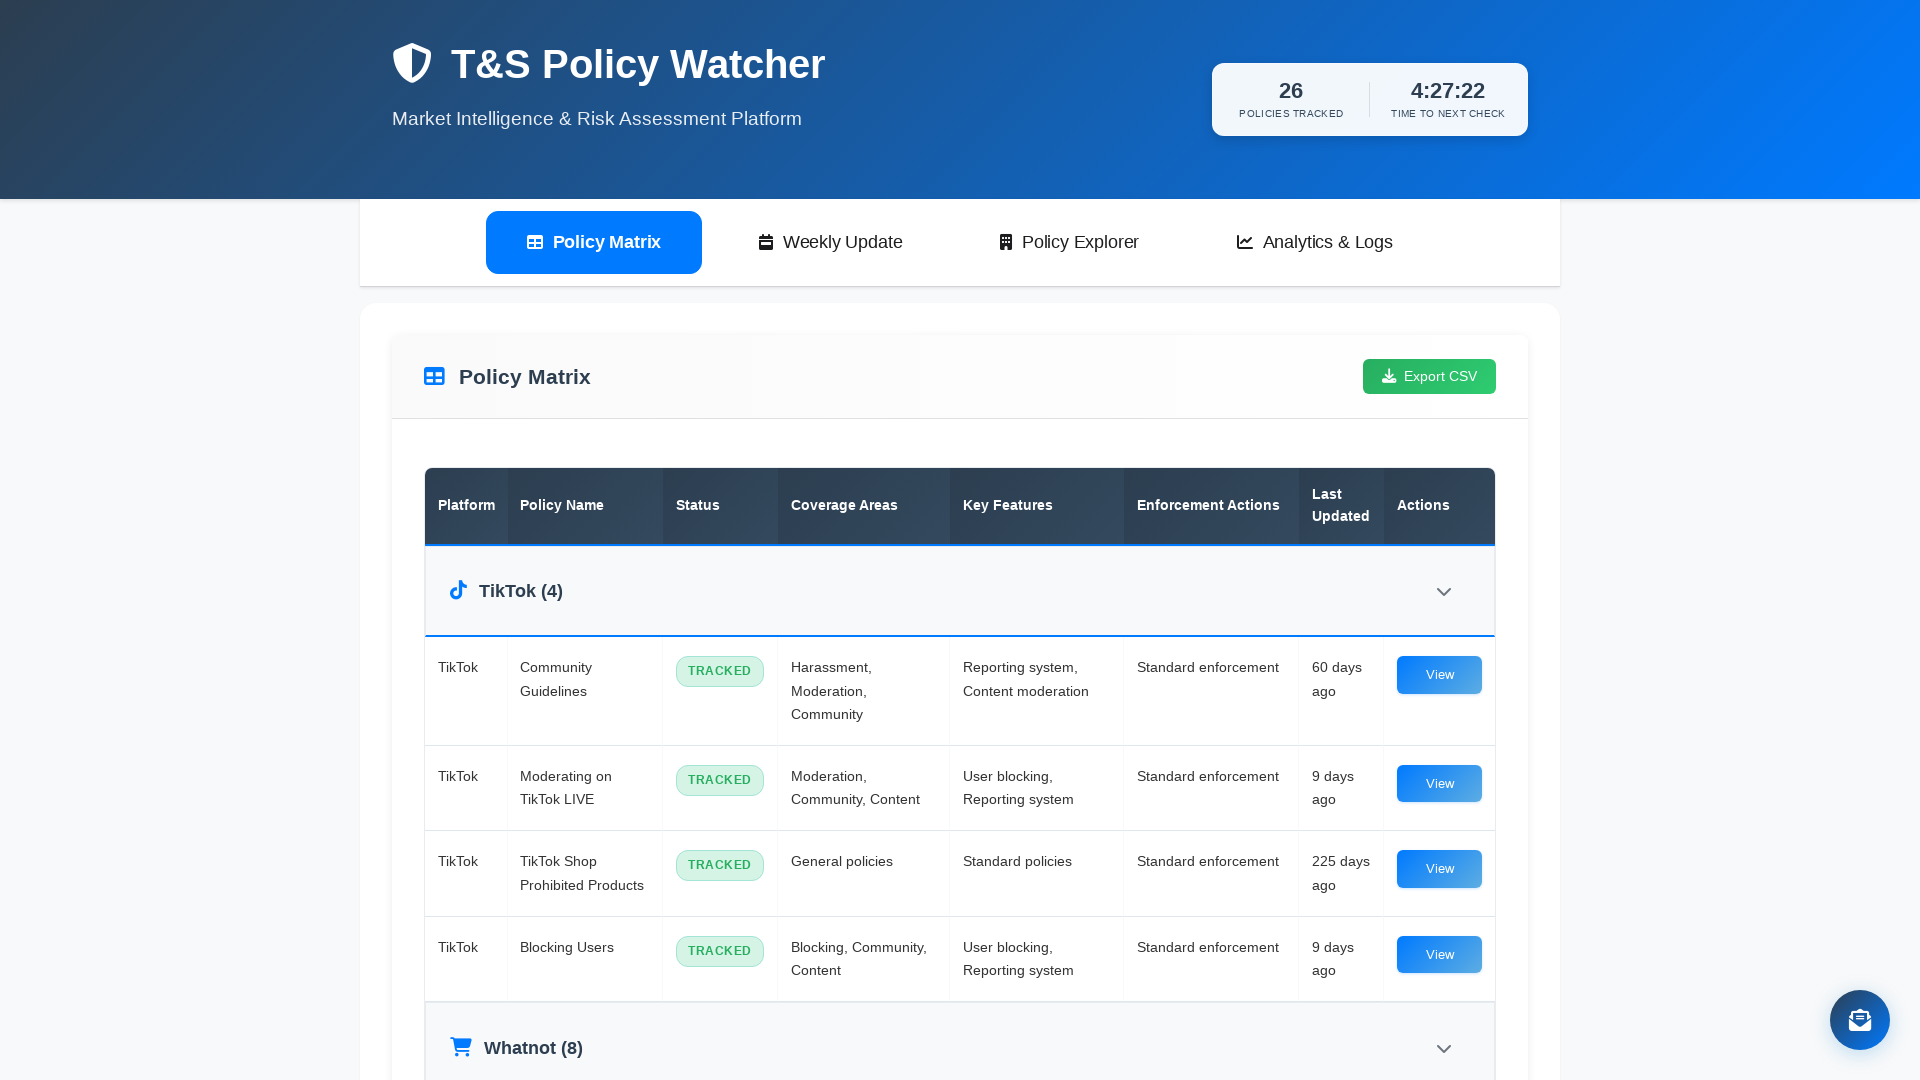

Disabled CSS animations and transitions for consistent rendering
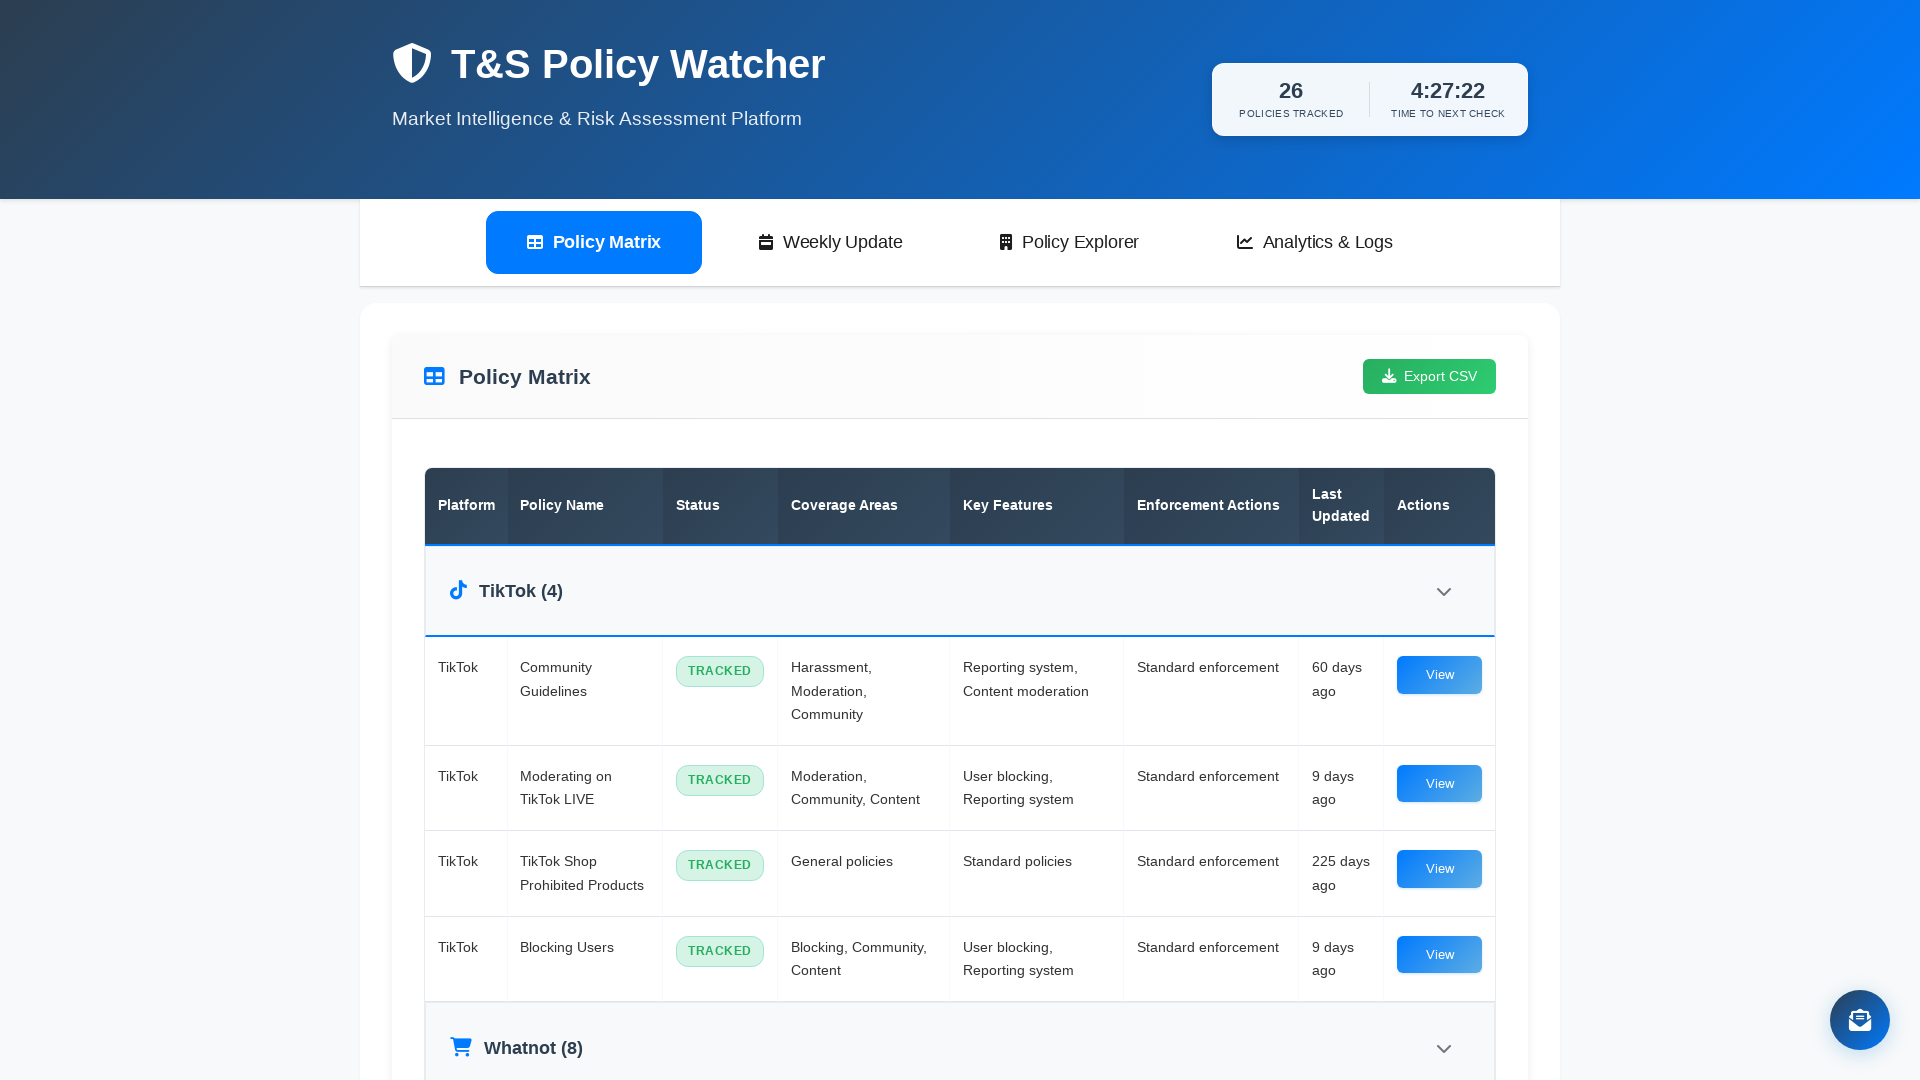

Waited for policy count header to load
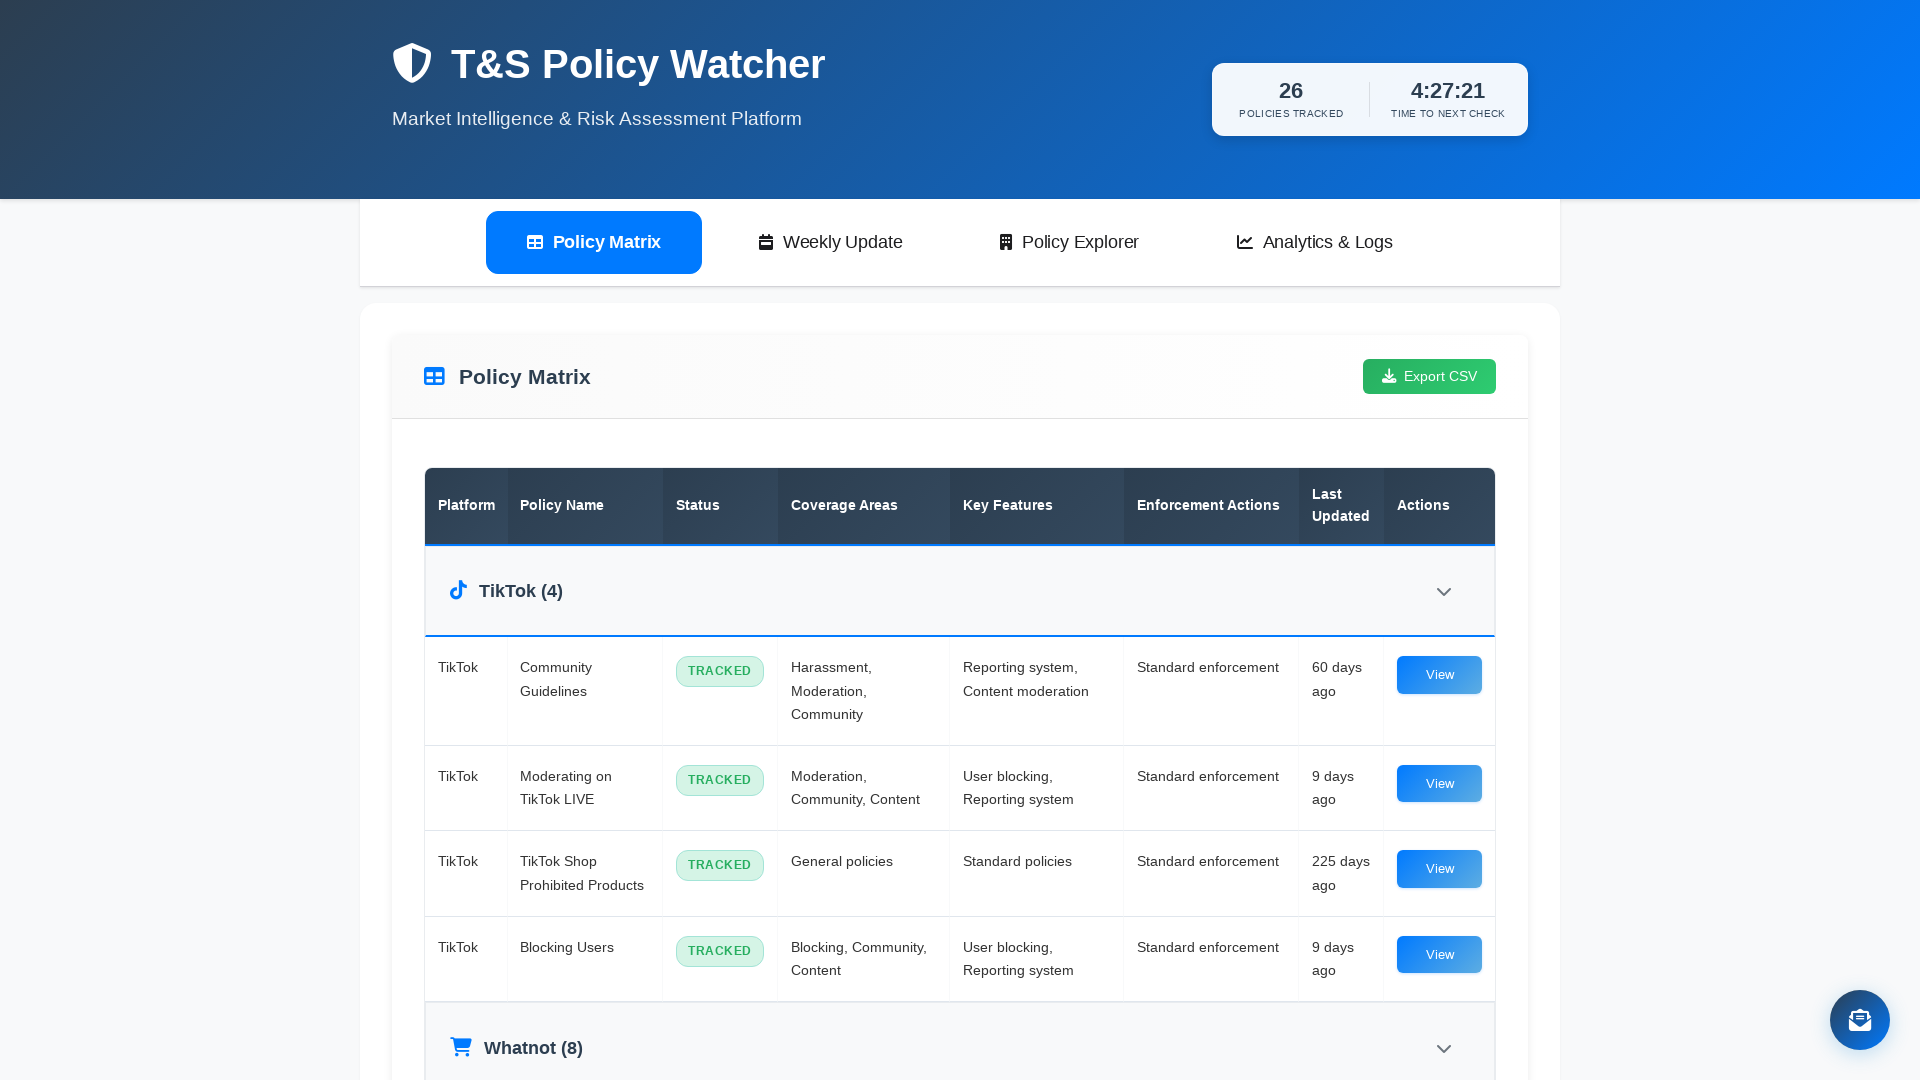

Waited for network to be idle
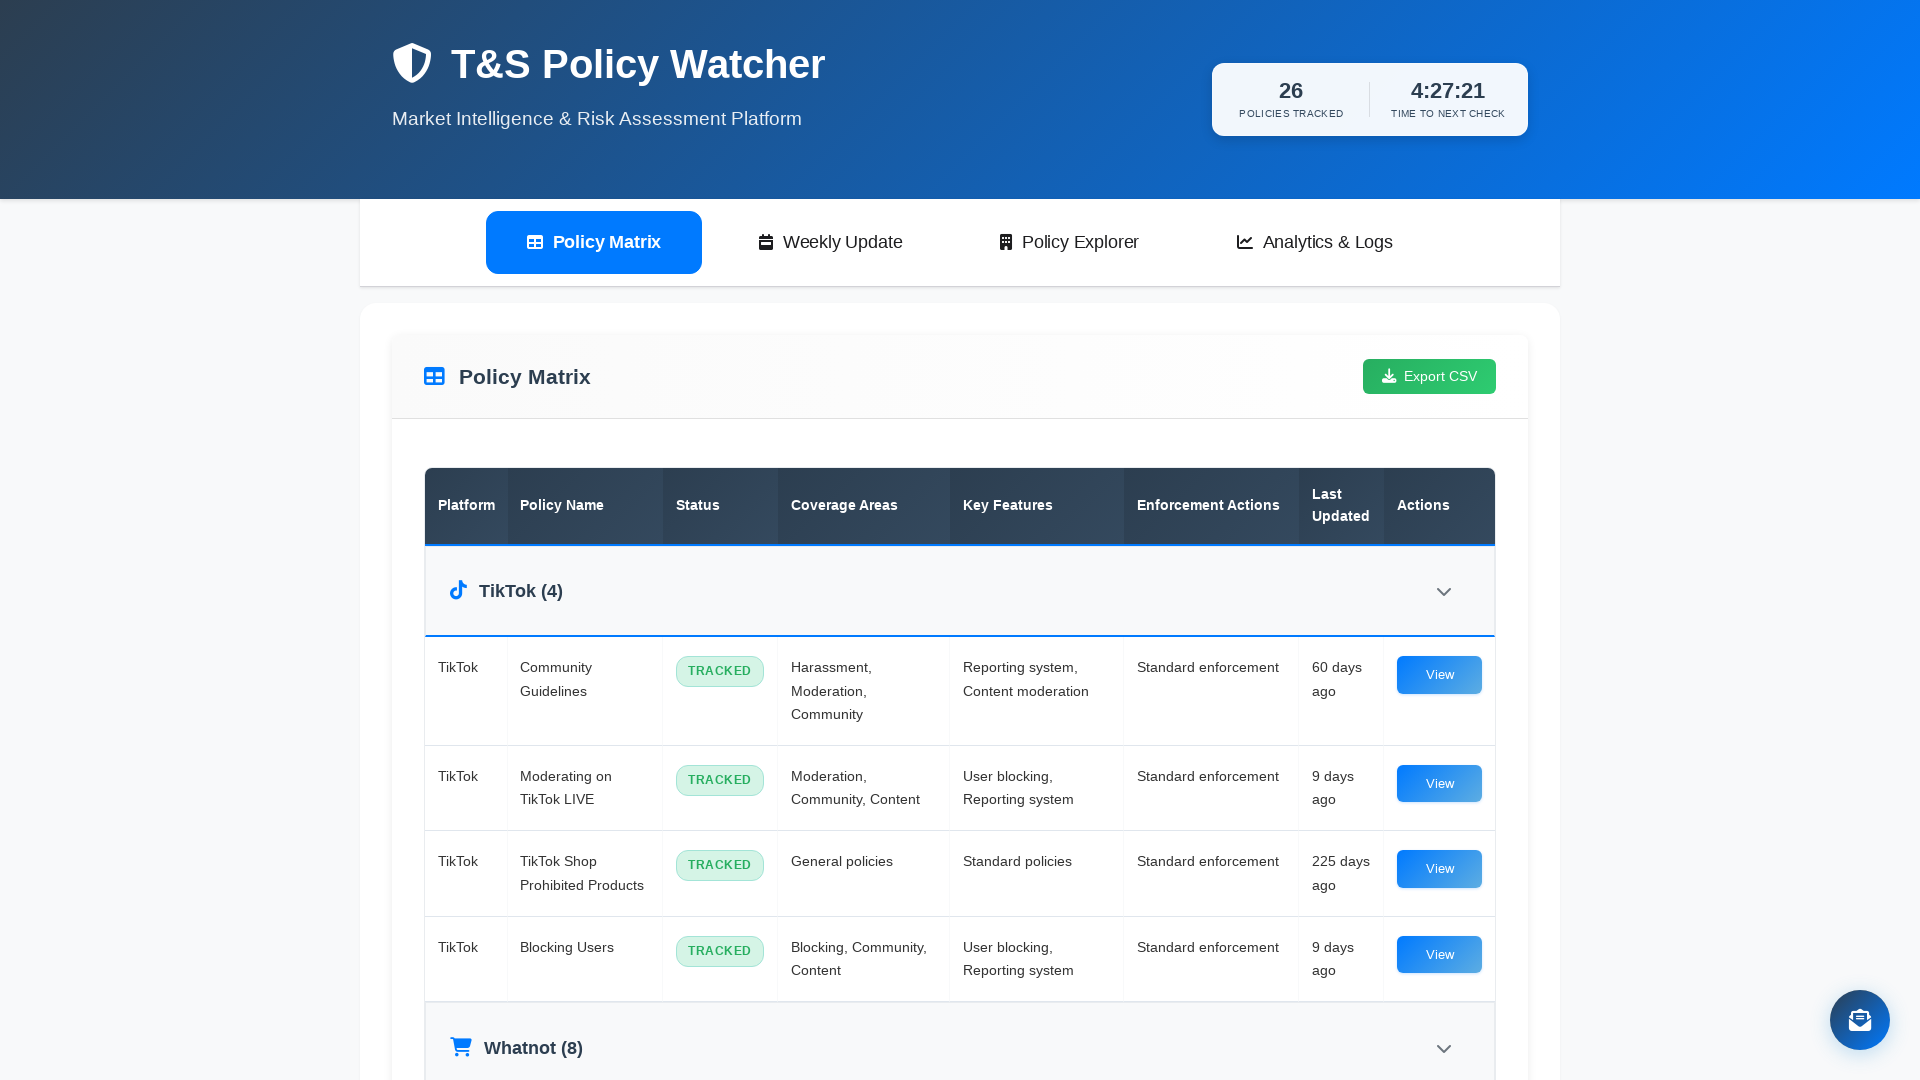

Verified header status bar is present and rendered
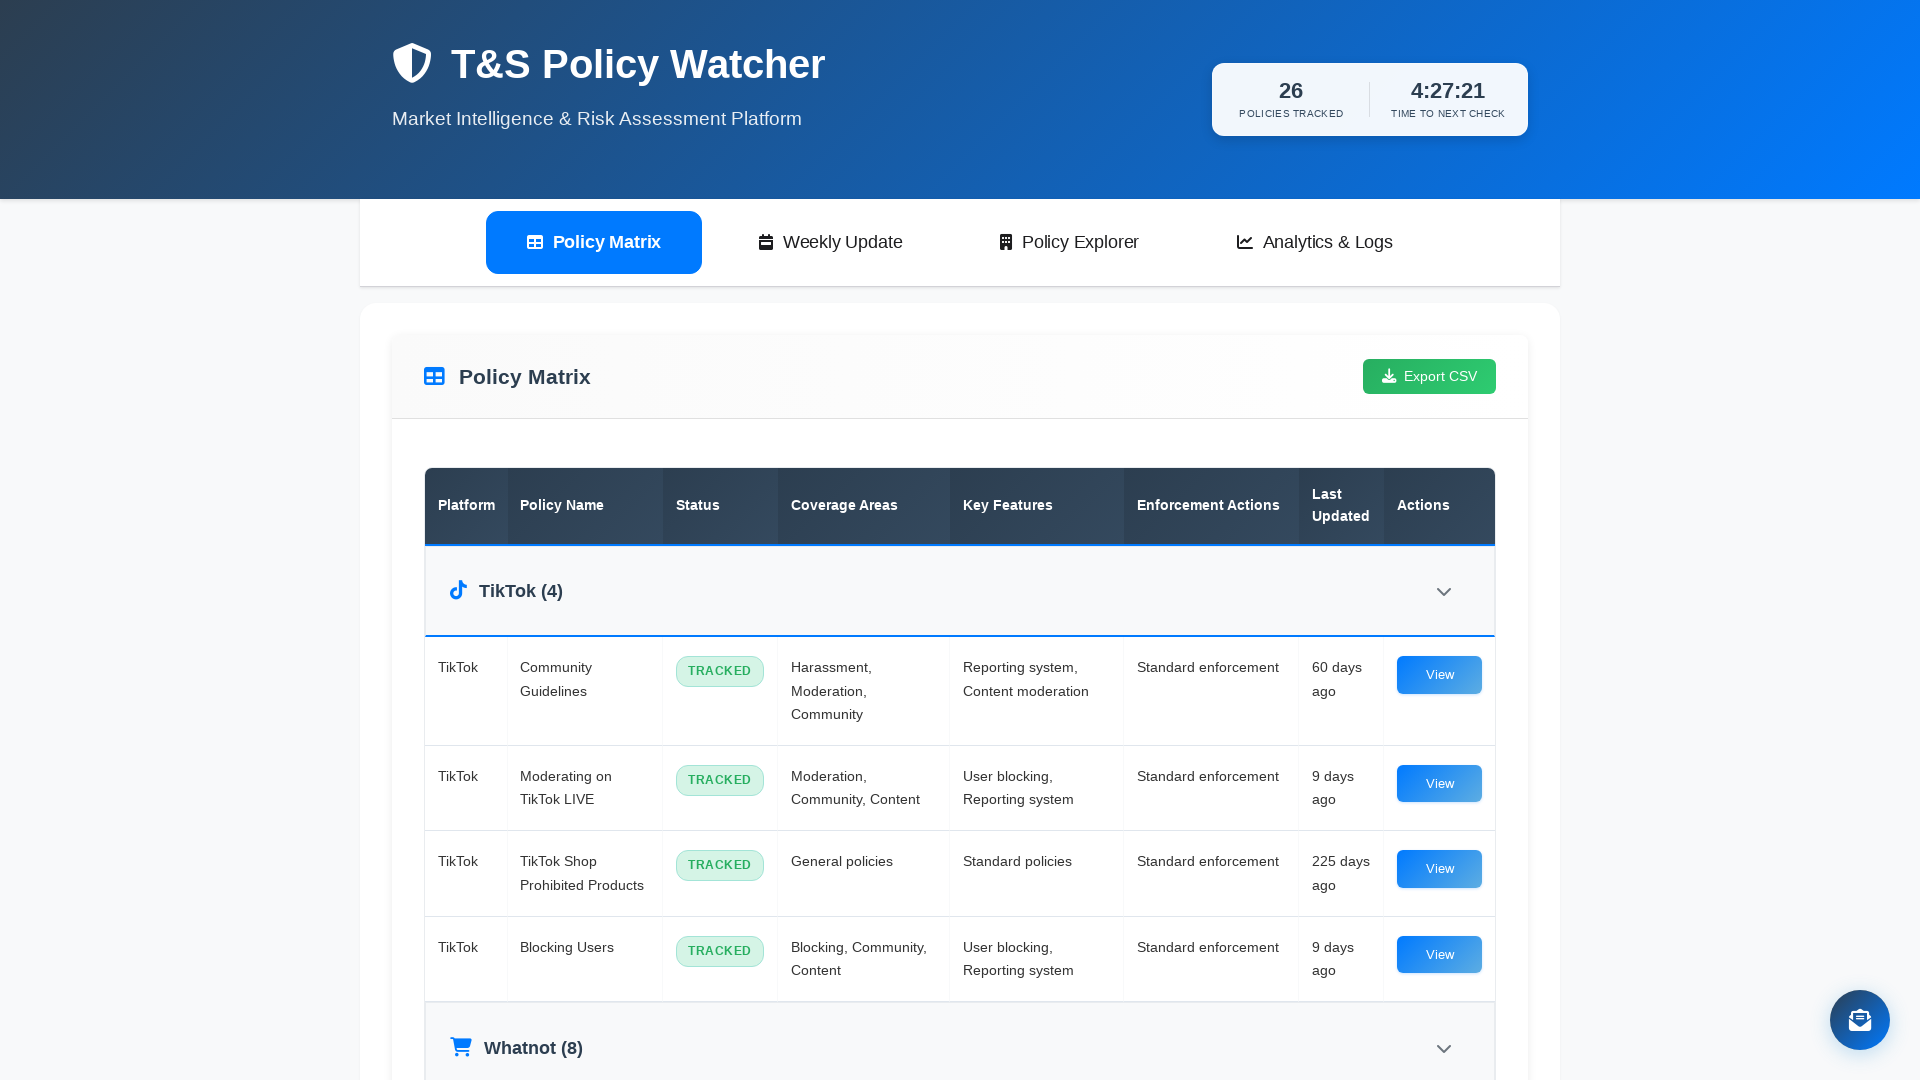

Verified main navigation is present and rendered
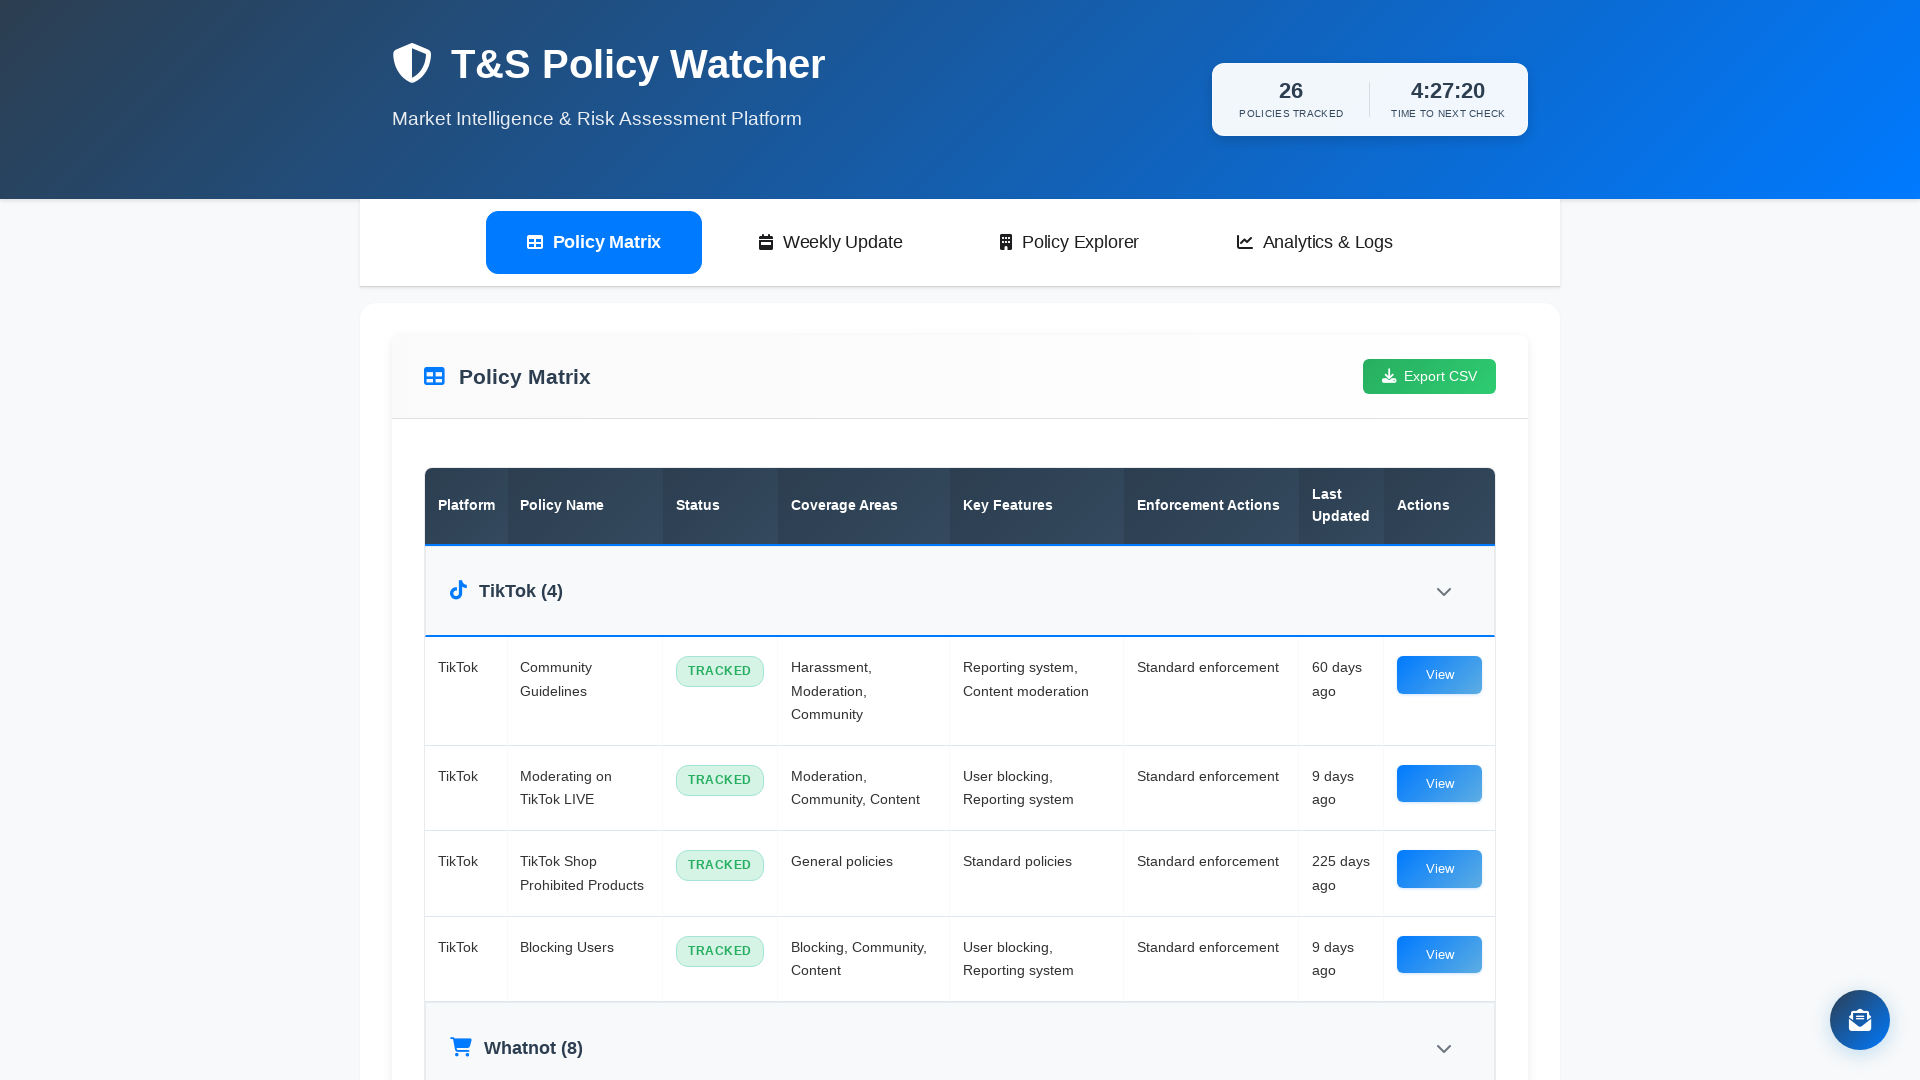

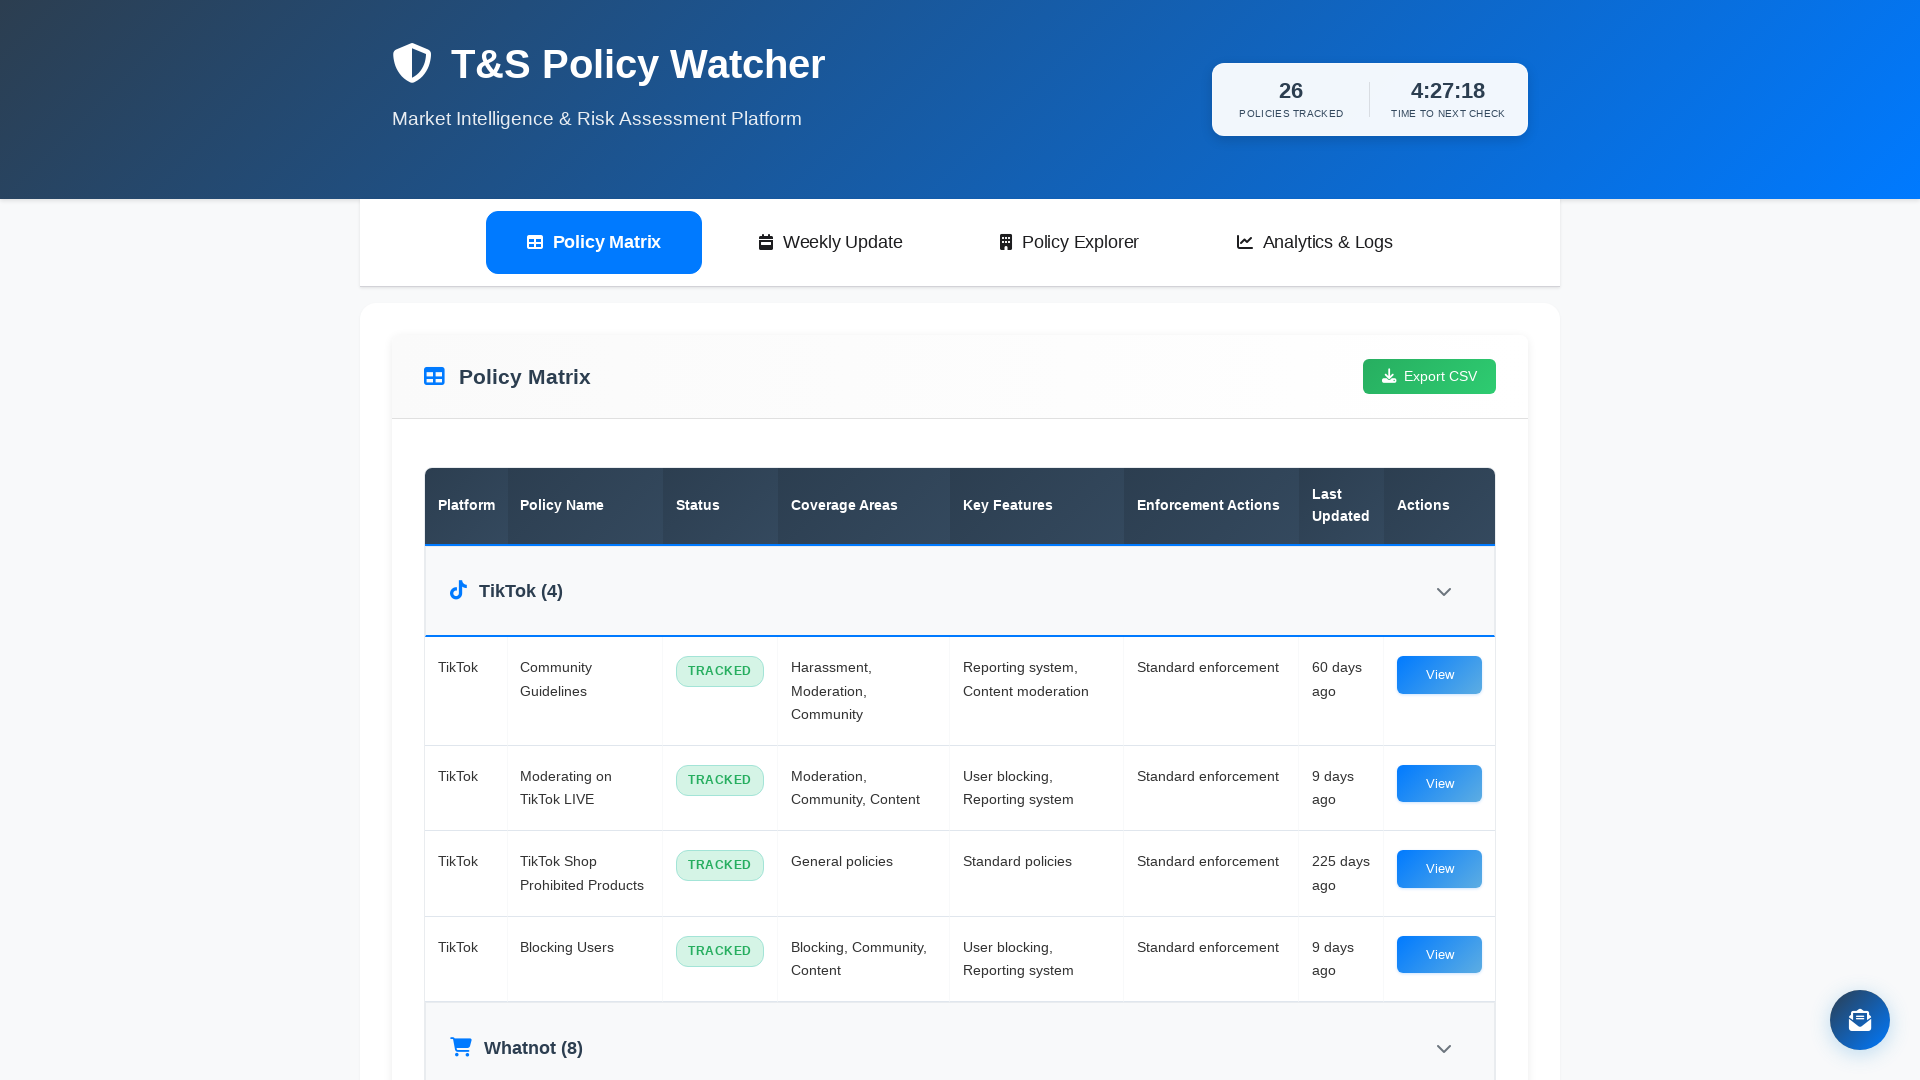